Tests that the Clear completed button displays the correct text

Starting URL: https://demo.playwright.dev/todomvc

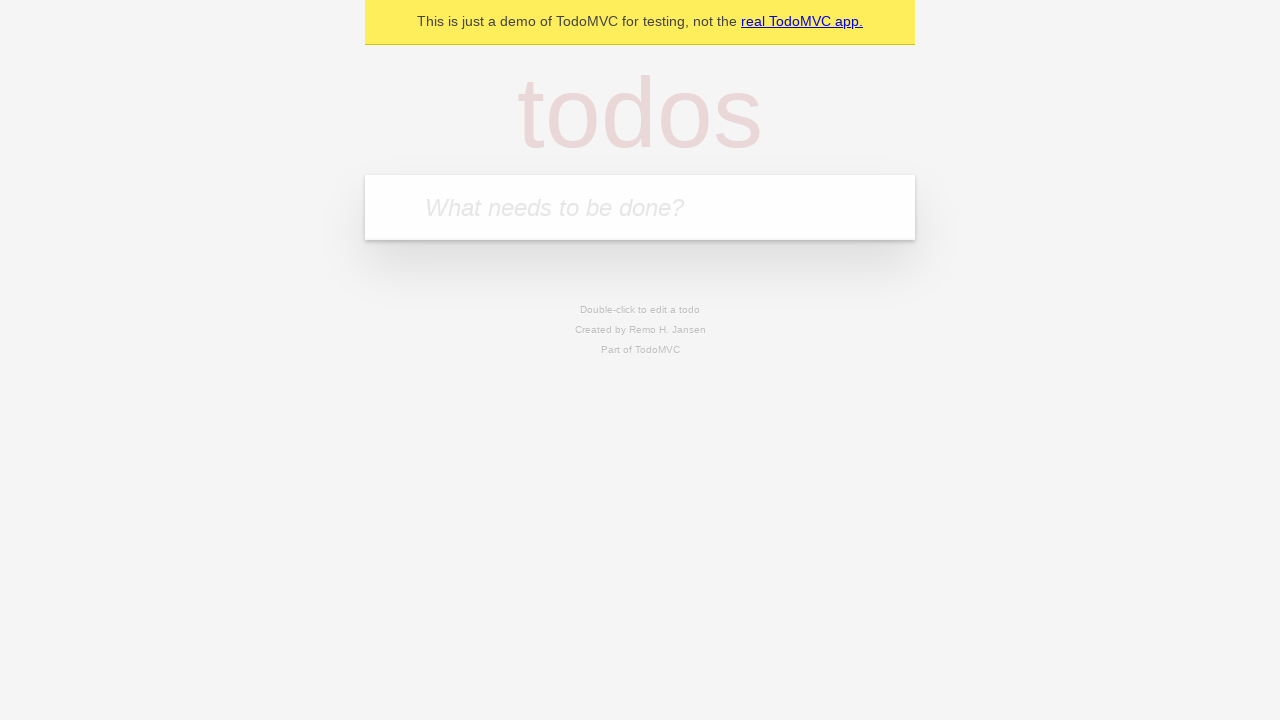

Filled new todo input with 'buy some cheese' on .new-todo
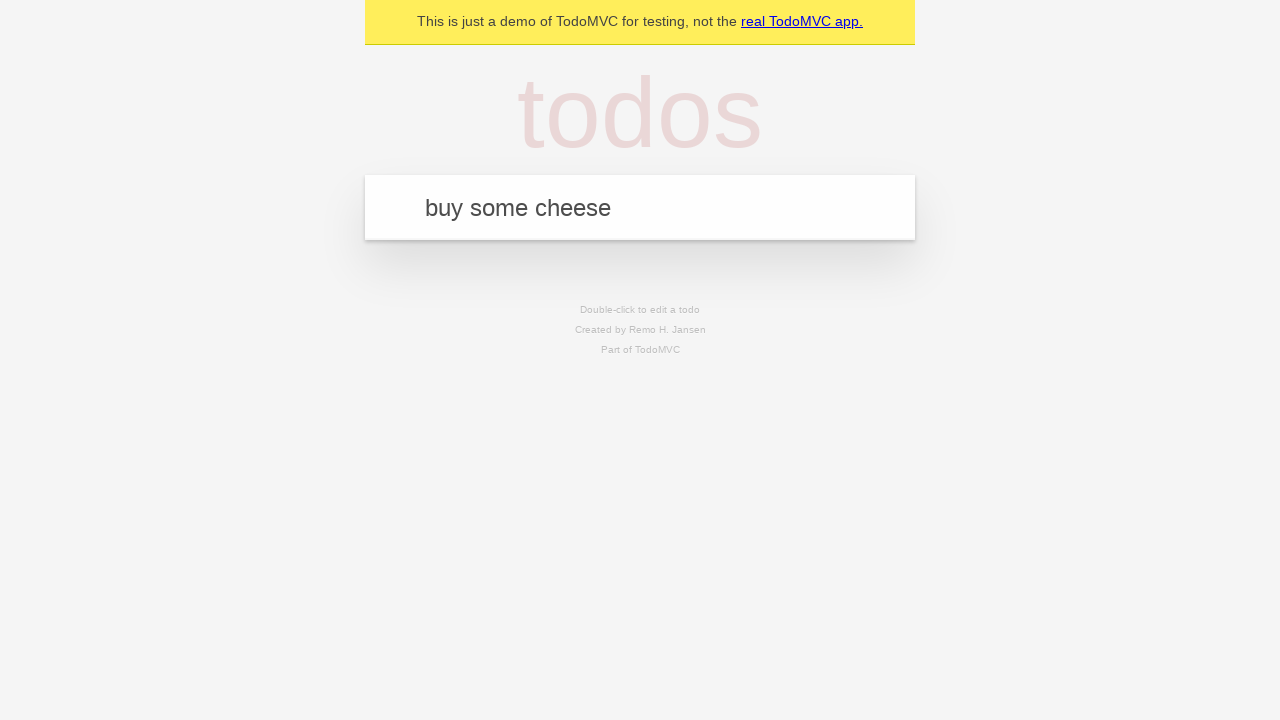

Pressed Enter to create first todo on .new-todo
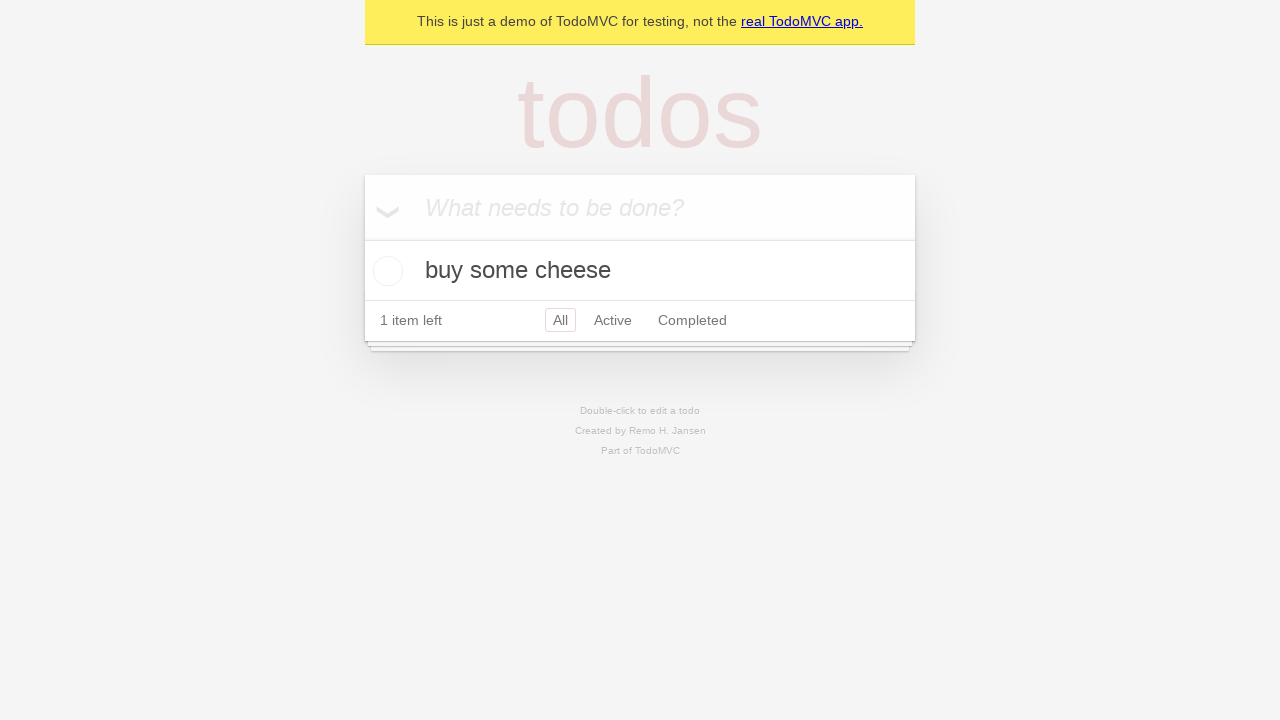

Filled new todo input with 'feed the cat' on .new-todo
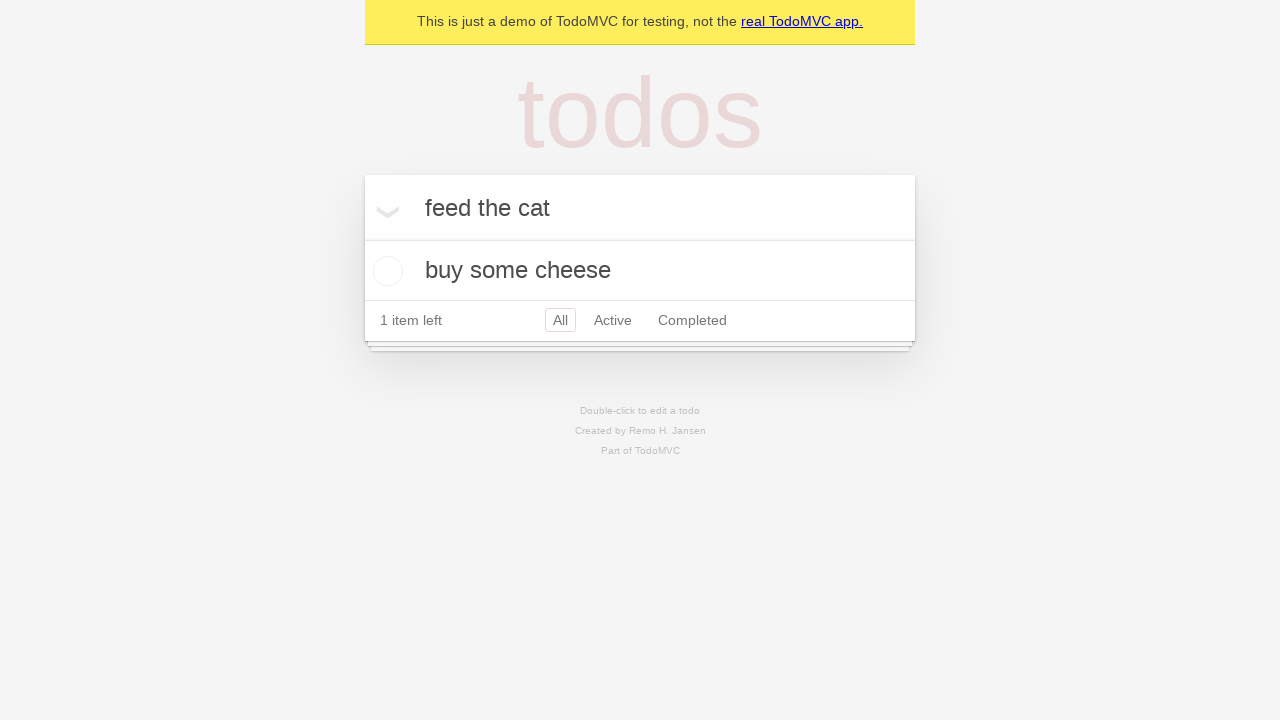

Pressed Enter to create second todo on .new-todo
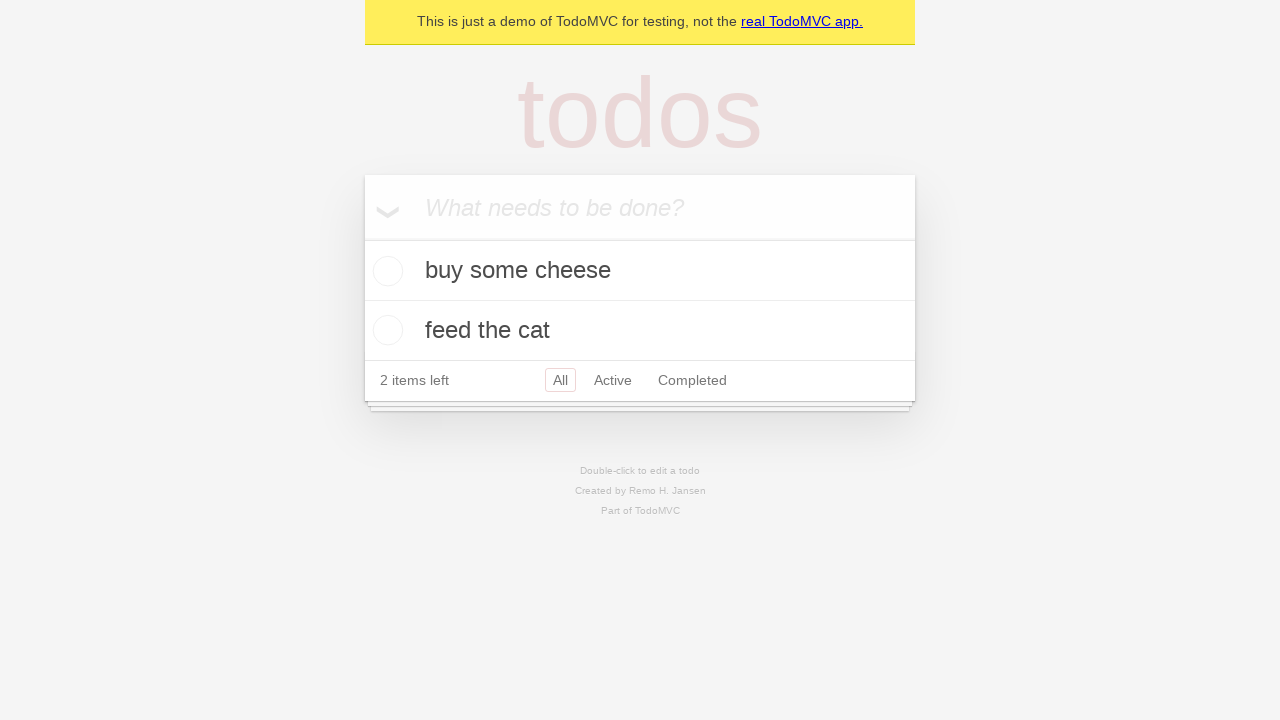

Filled new todo input with 'book a doctors appointment' on .new-todo
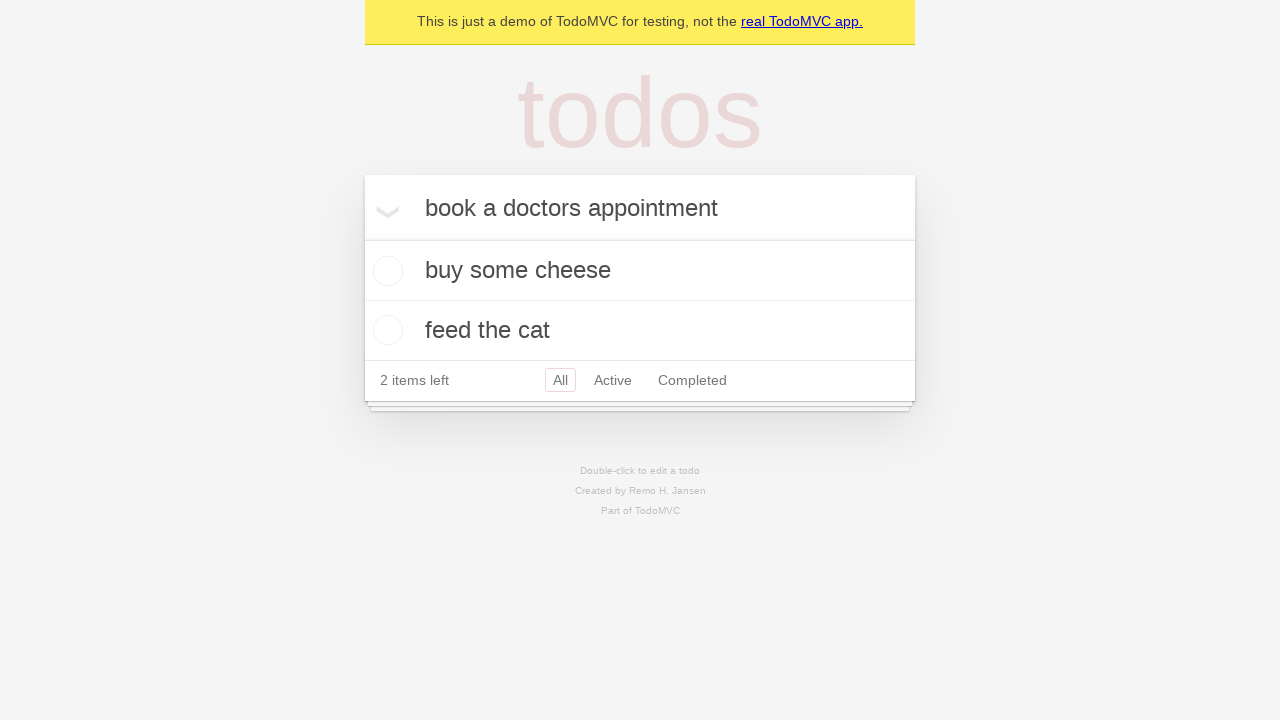

Pressed Enter to create third todo on .new-todo
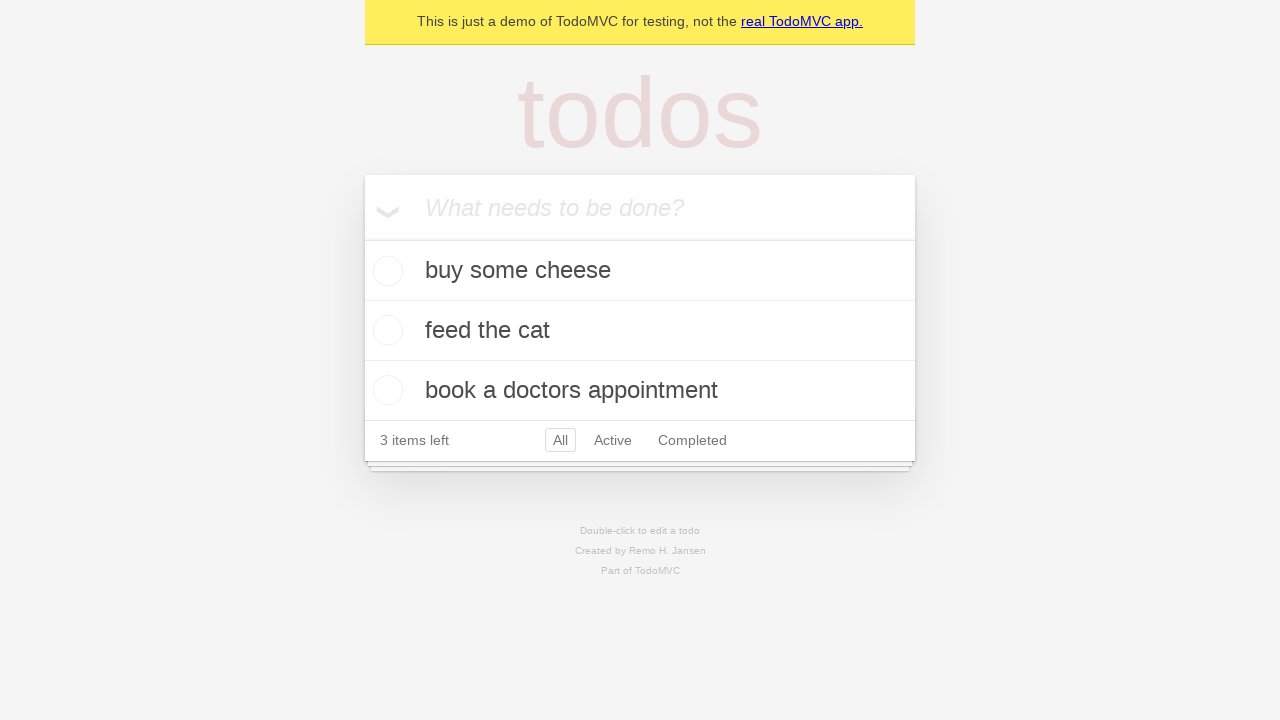

Checked first todo to mark it as completed at (385, 271) on .todo-list li .toggle >> nth=0
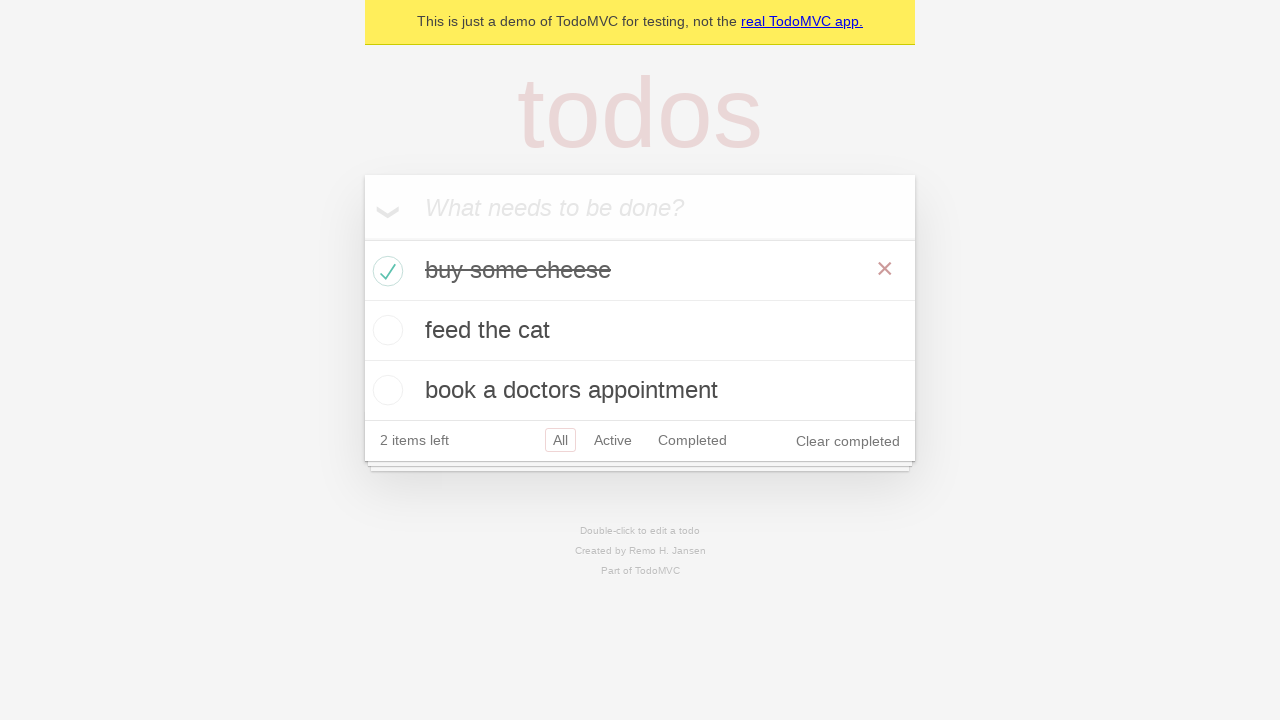

Clear completed button appeared
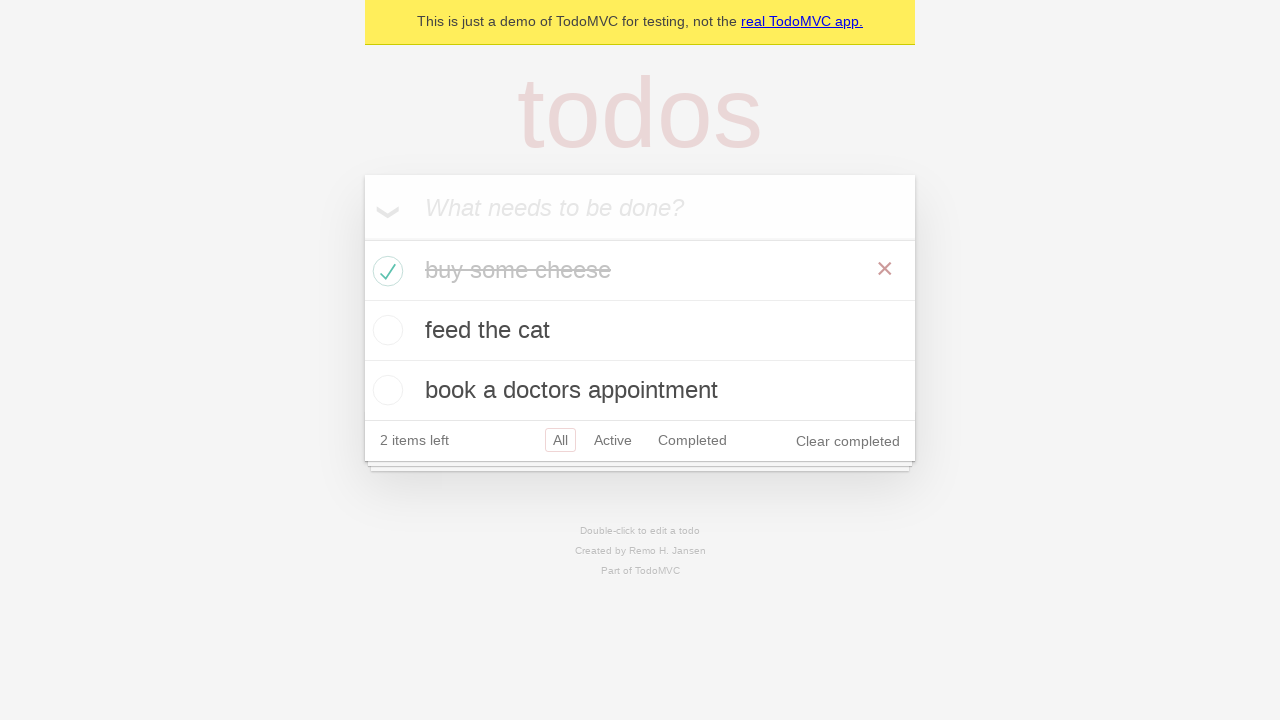

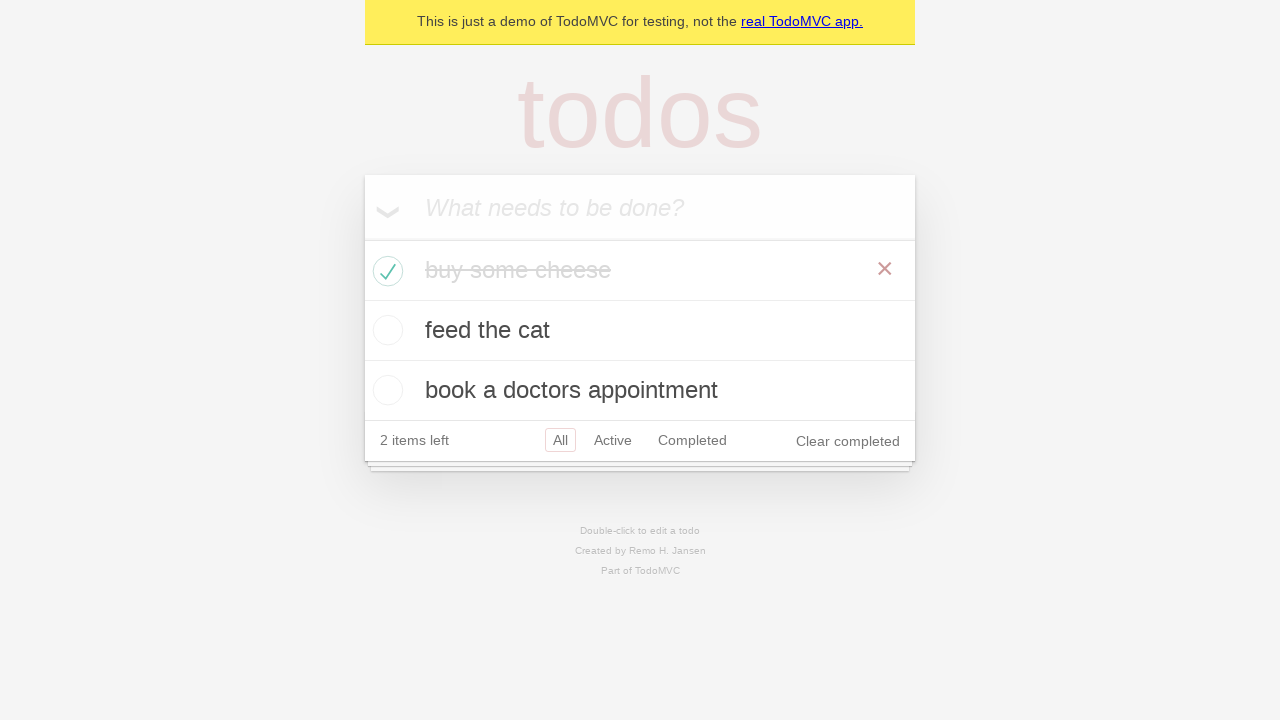